Navigates to the training-support.net homepage and clicks on the "About Us" link to navigate to the About Us page

Starting URL: https://training-support.net

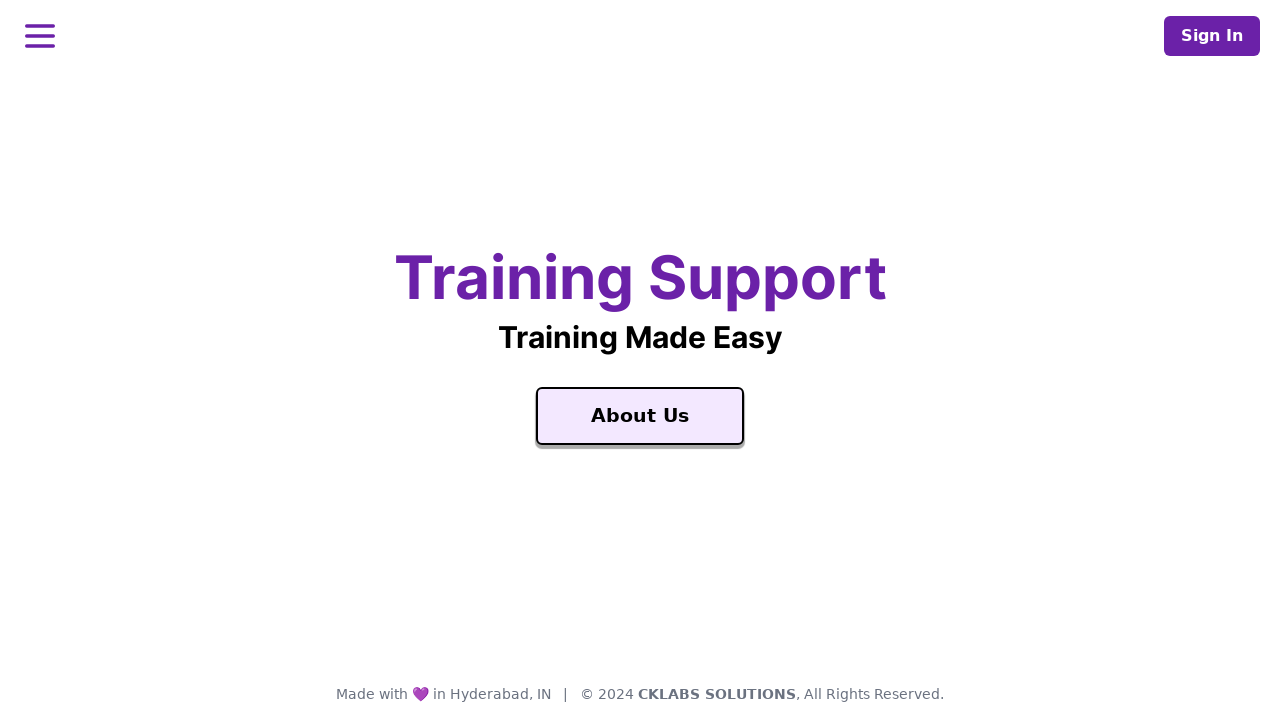

Navigated to training-support.net homepage
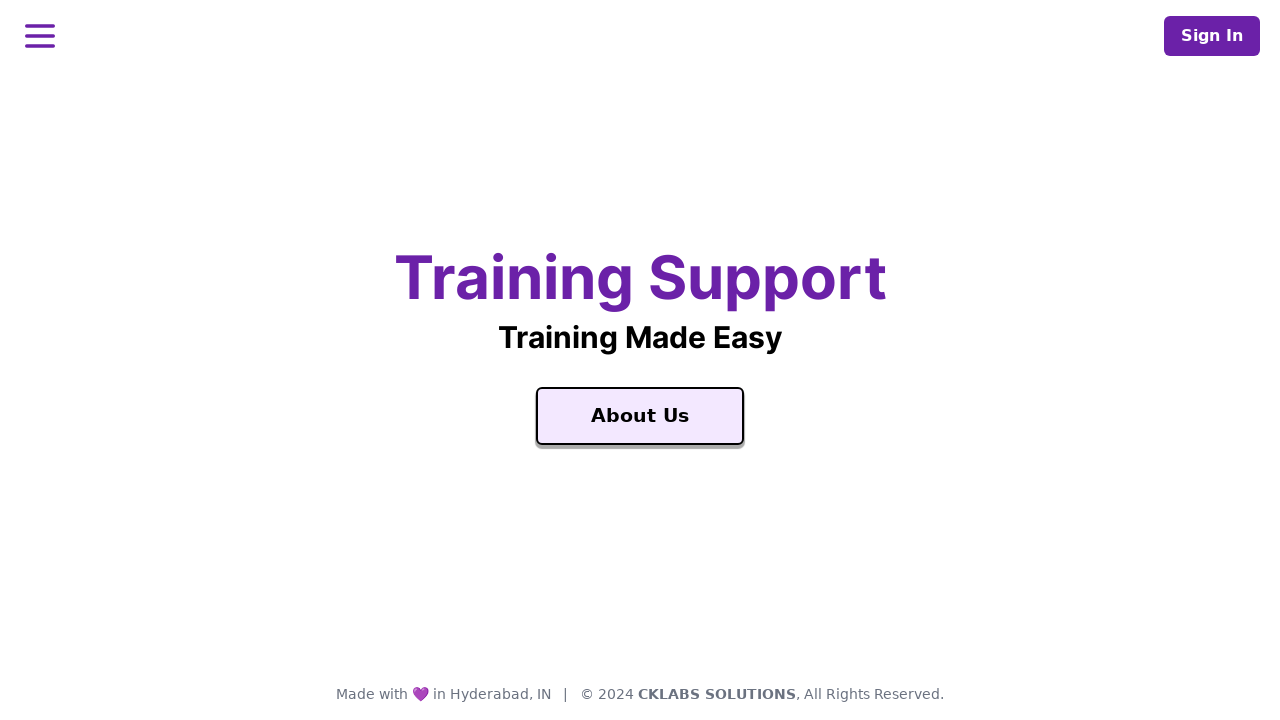

Clicked on the 'About Us' link at (640, 416) on a:text('About Us')
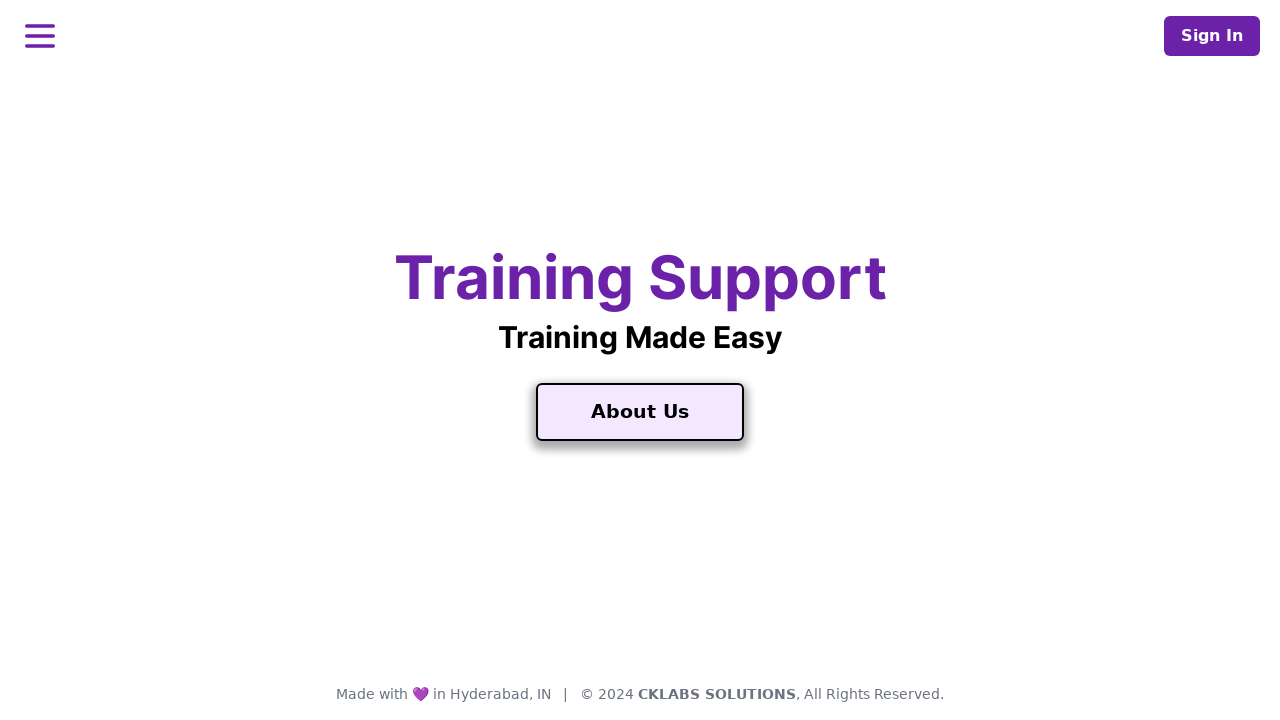

Navigated to About Us page and page load completed
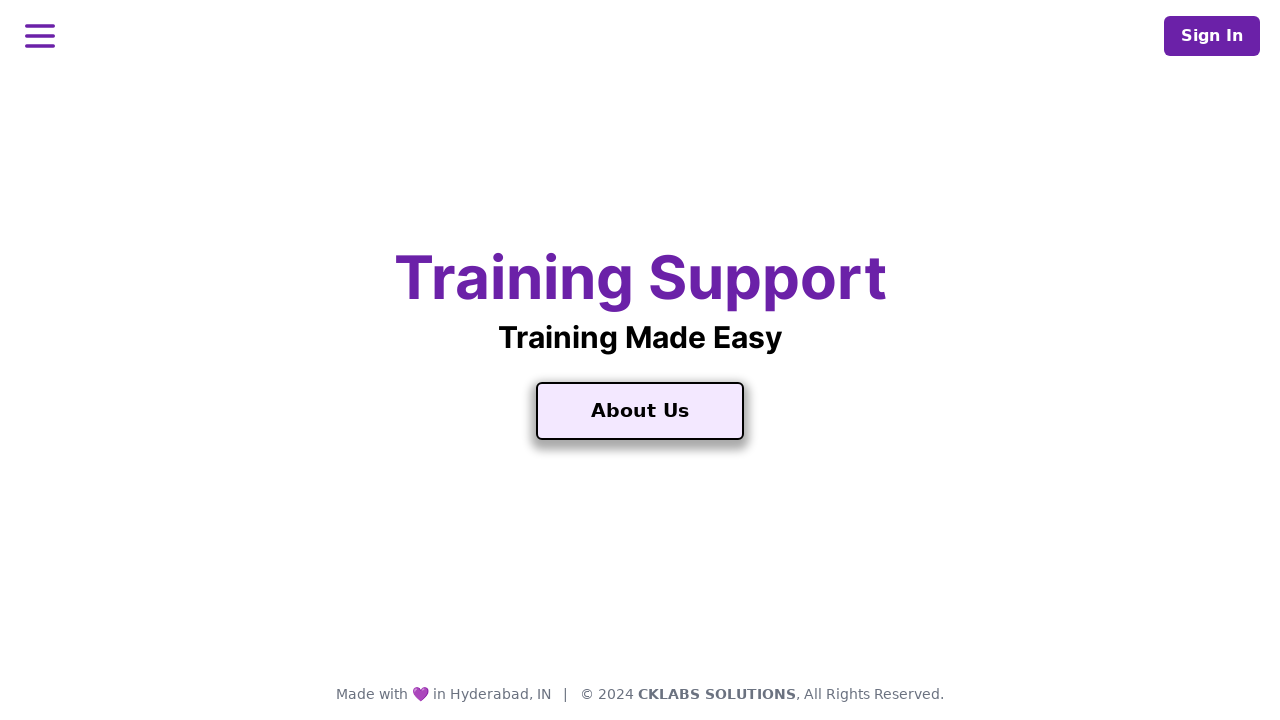

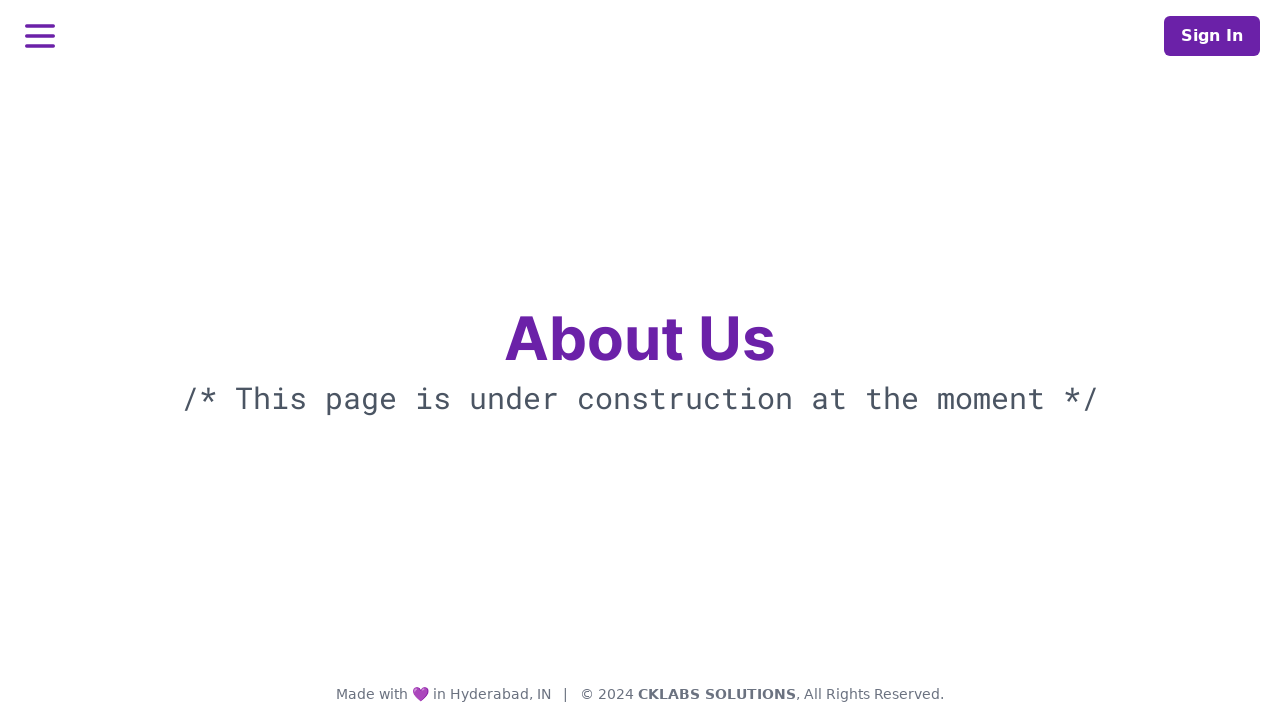